Tests partial link text locator by navigating to a test page and clicking a link that contains "Open" in its text

Starting URL: https://omayo.blogspot.com/

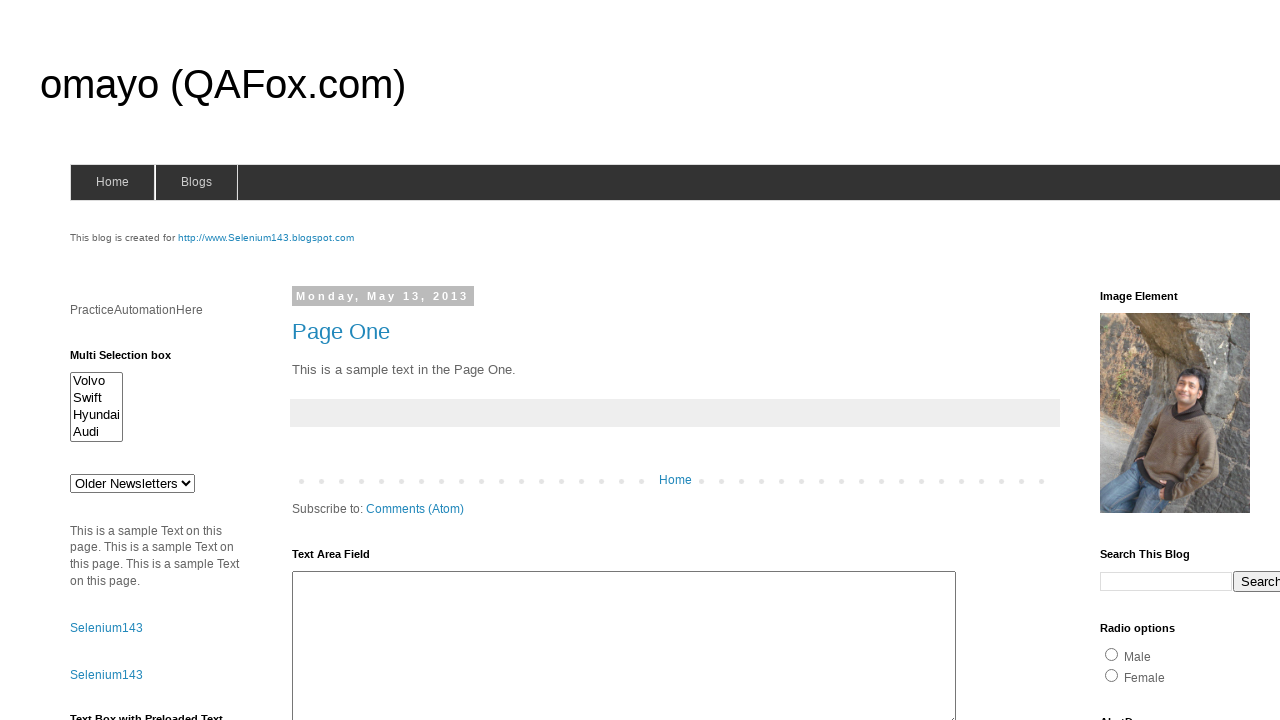

Clicked link containing 'Open' text using partial link text locator at (132, 360) on a:has-text('Open')
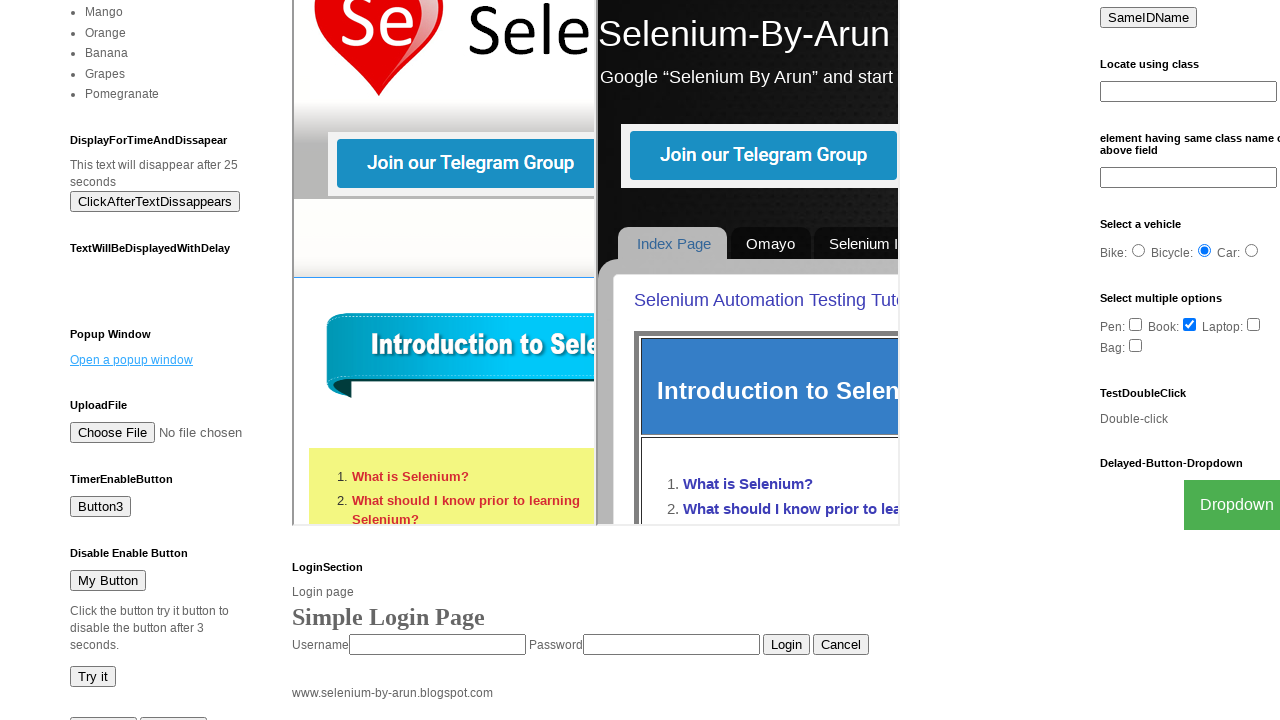

Waited 2 seconds for navigation or action to complete
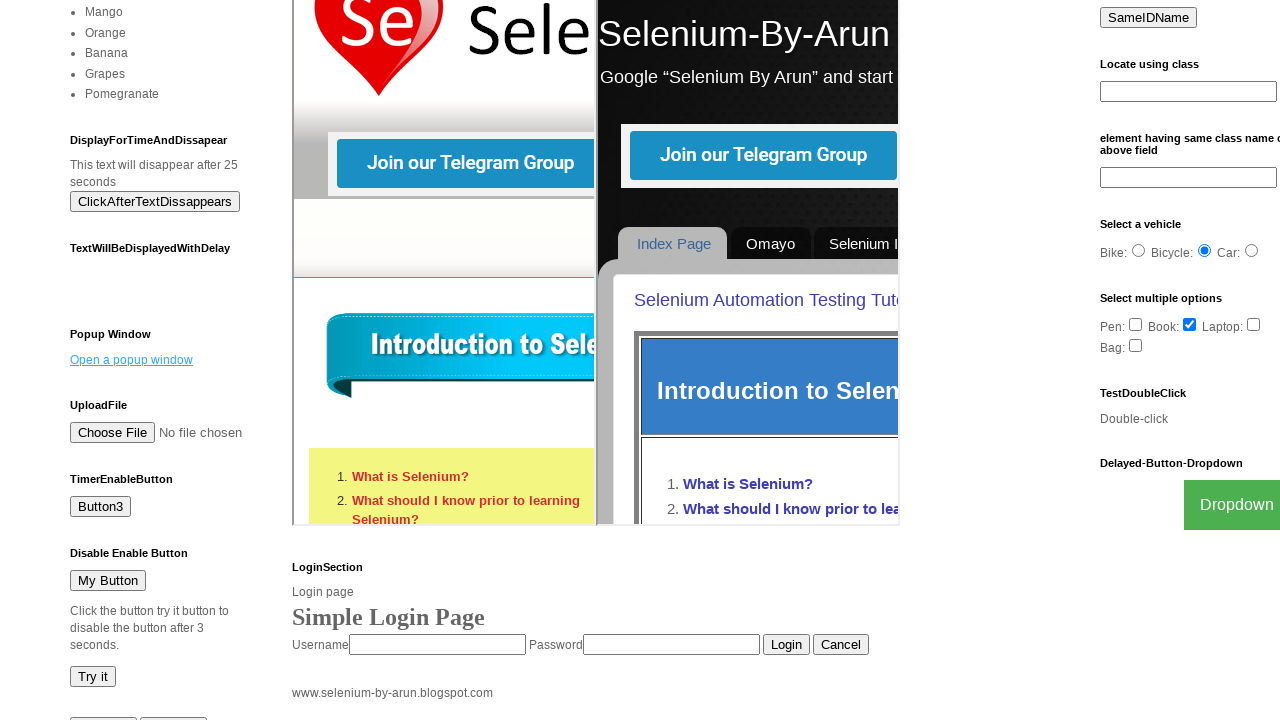

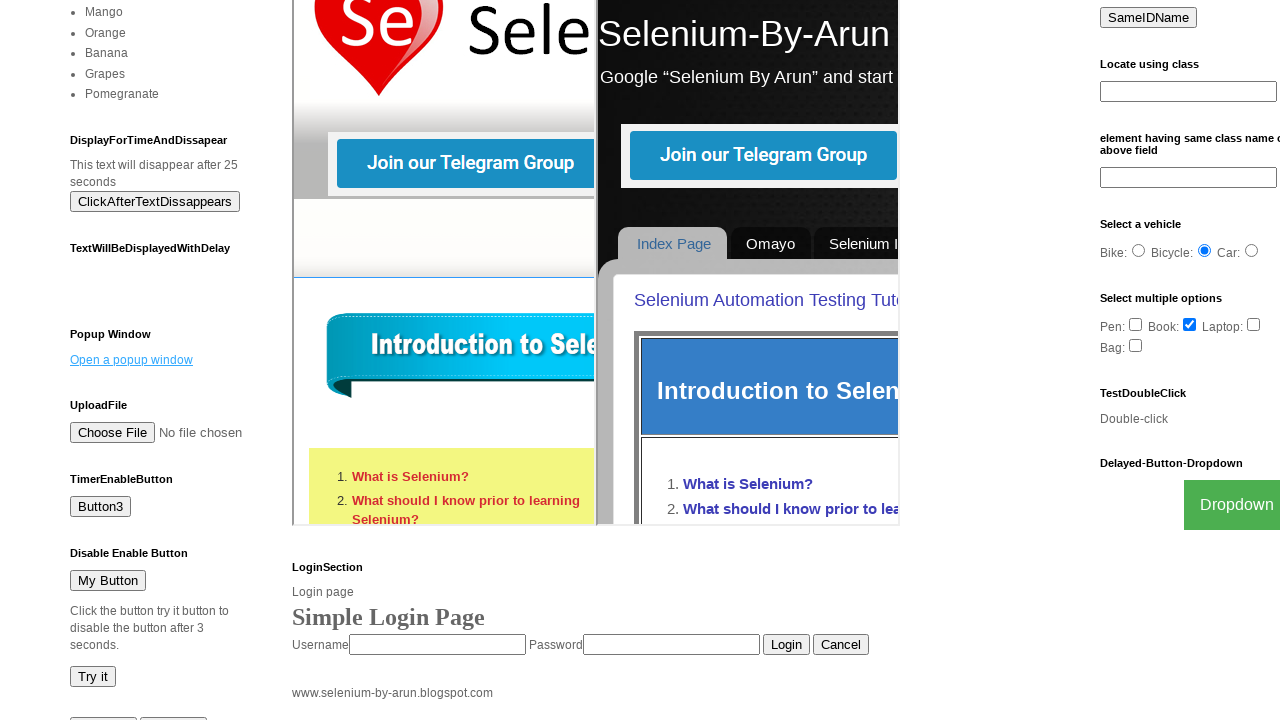